Tests adding a new record to a web table by clicking the add button and filling out the registration form with user details

Starting URL: https://demoqa.com/webtables

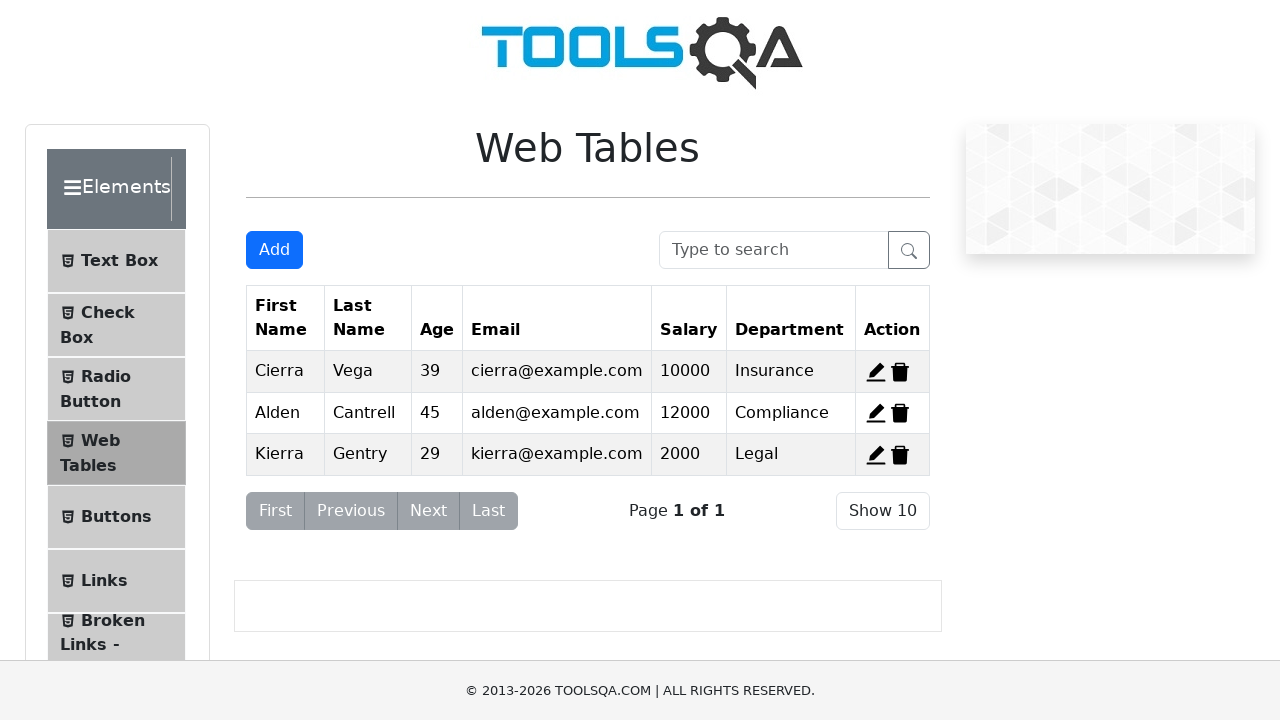

Scrolled down 250px to view the web table better
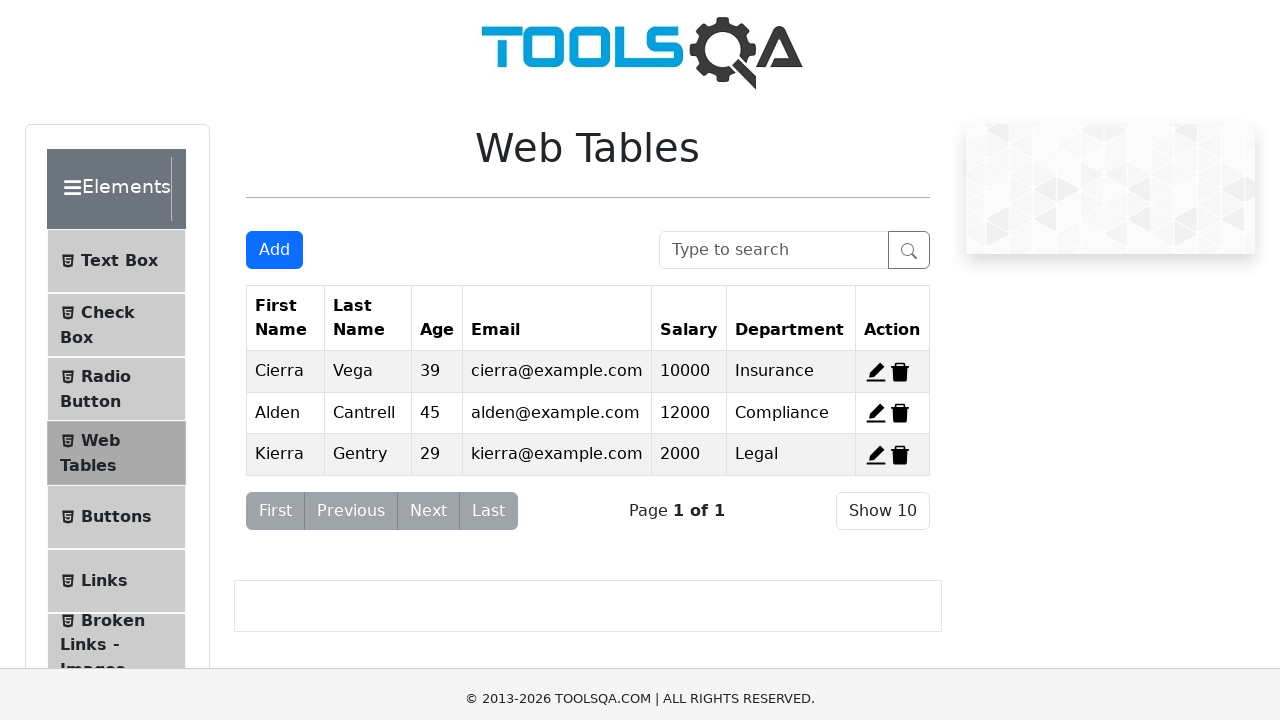

Clicked the 'Add New Record' button to open registration form at (274, 10) on #addNewRecordButton
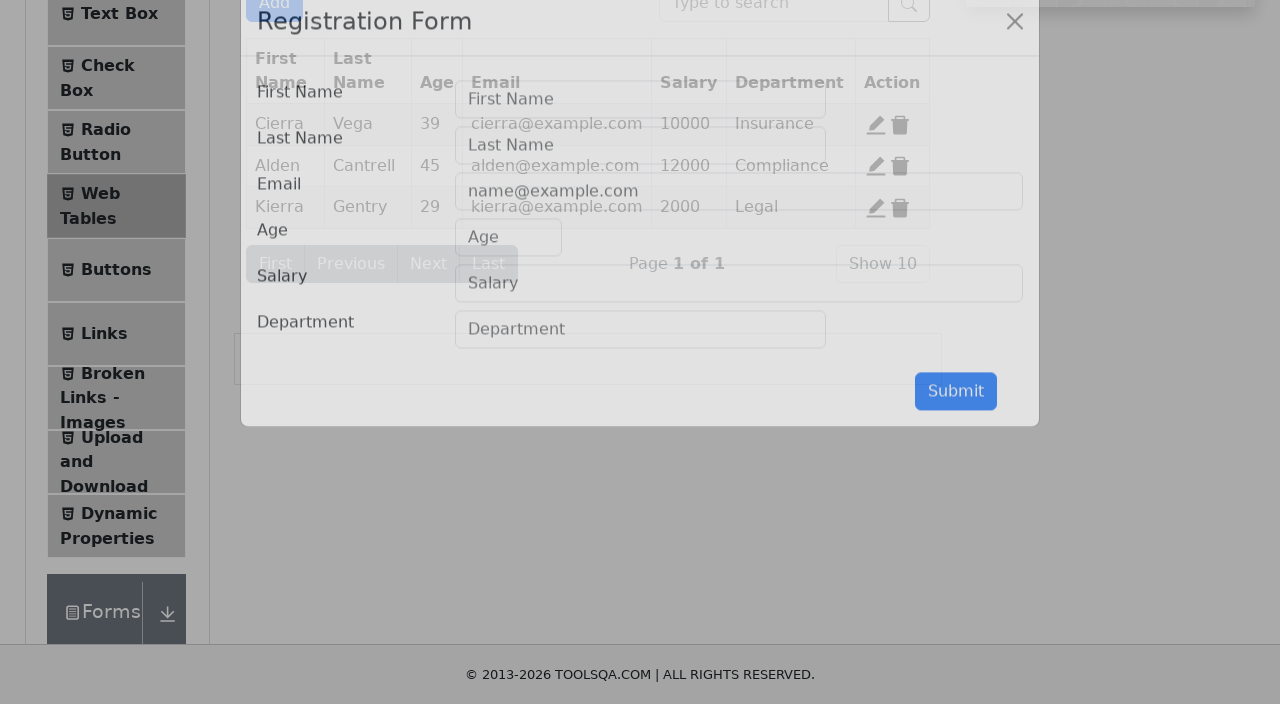

Filled first name field with 'Anshul' on #firstName
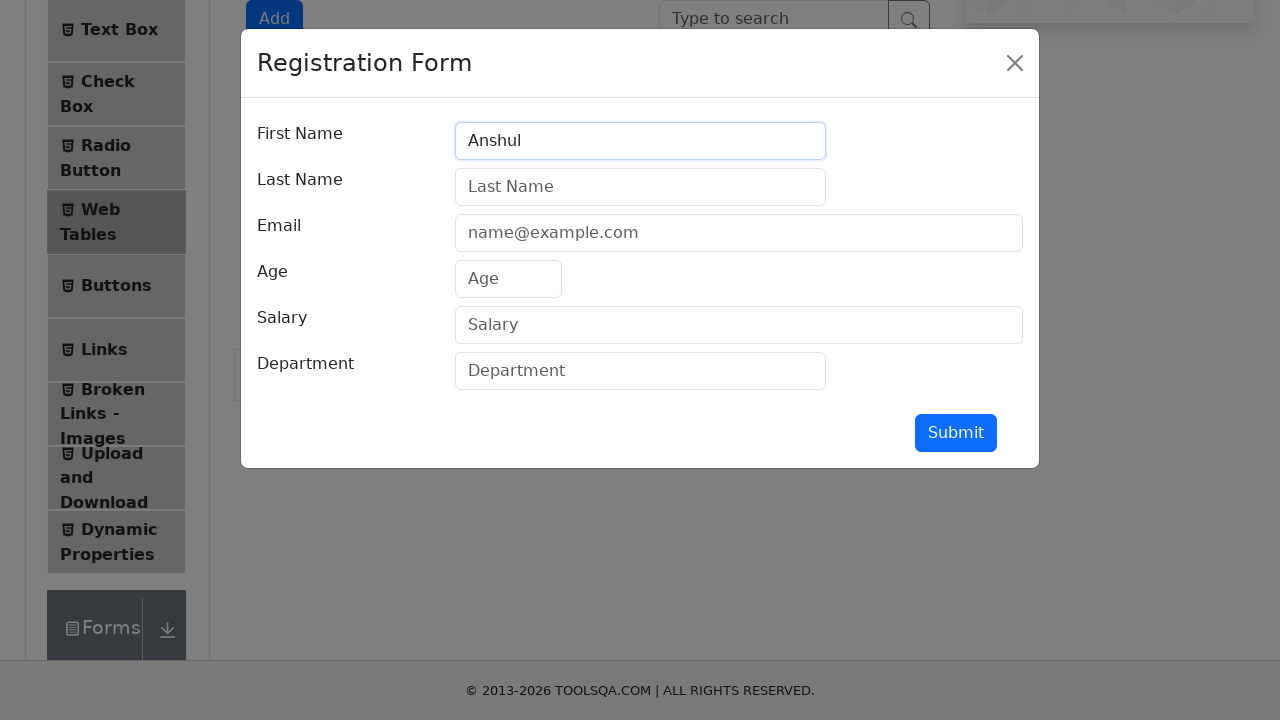

Filled last name field with 'Shukla' on #lastName
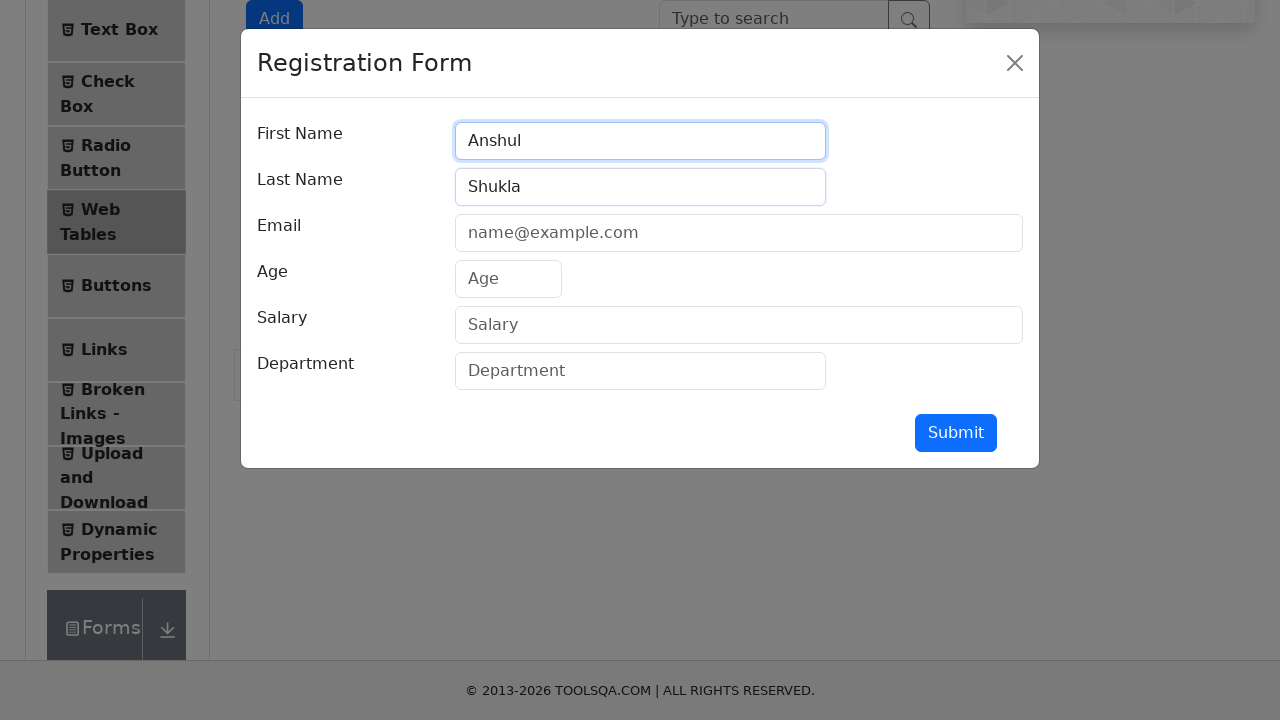

Filled email field with 'anshul@mailinator.com' on #userEmail
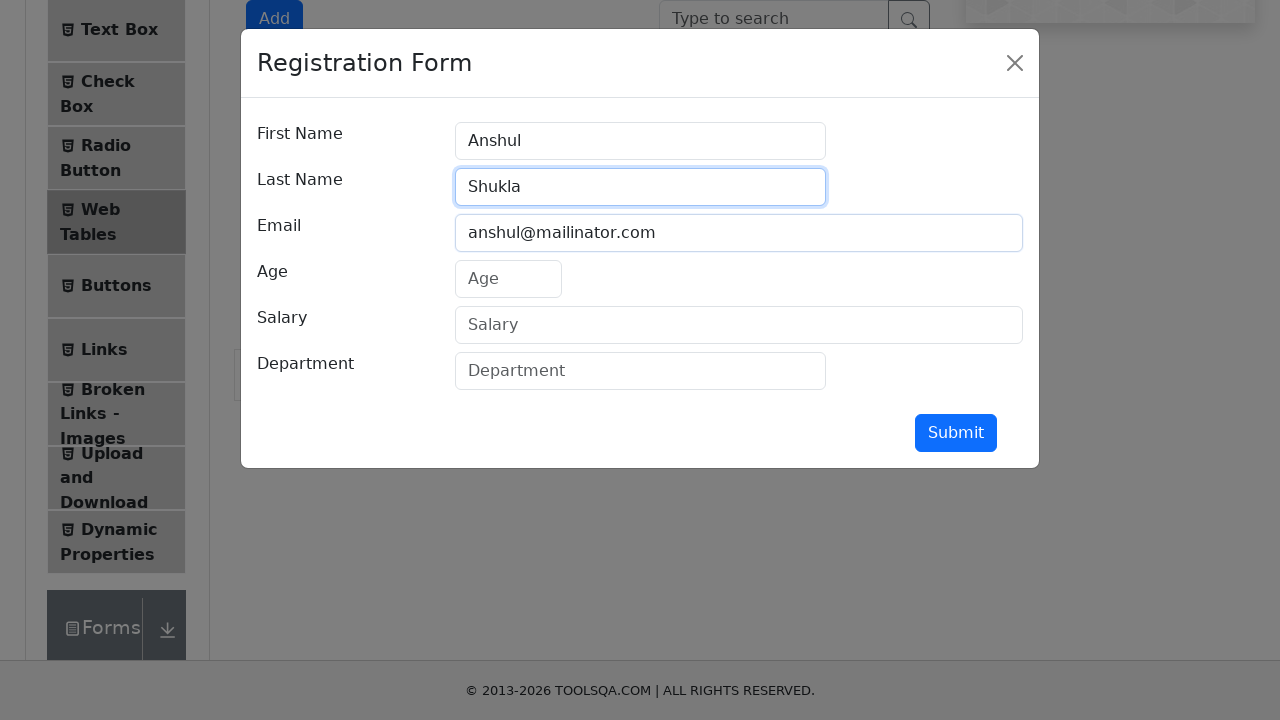

Filled age field with '29' on #age
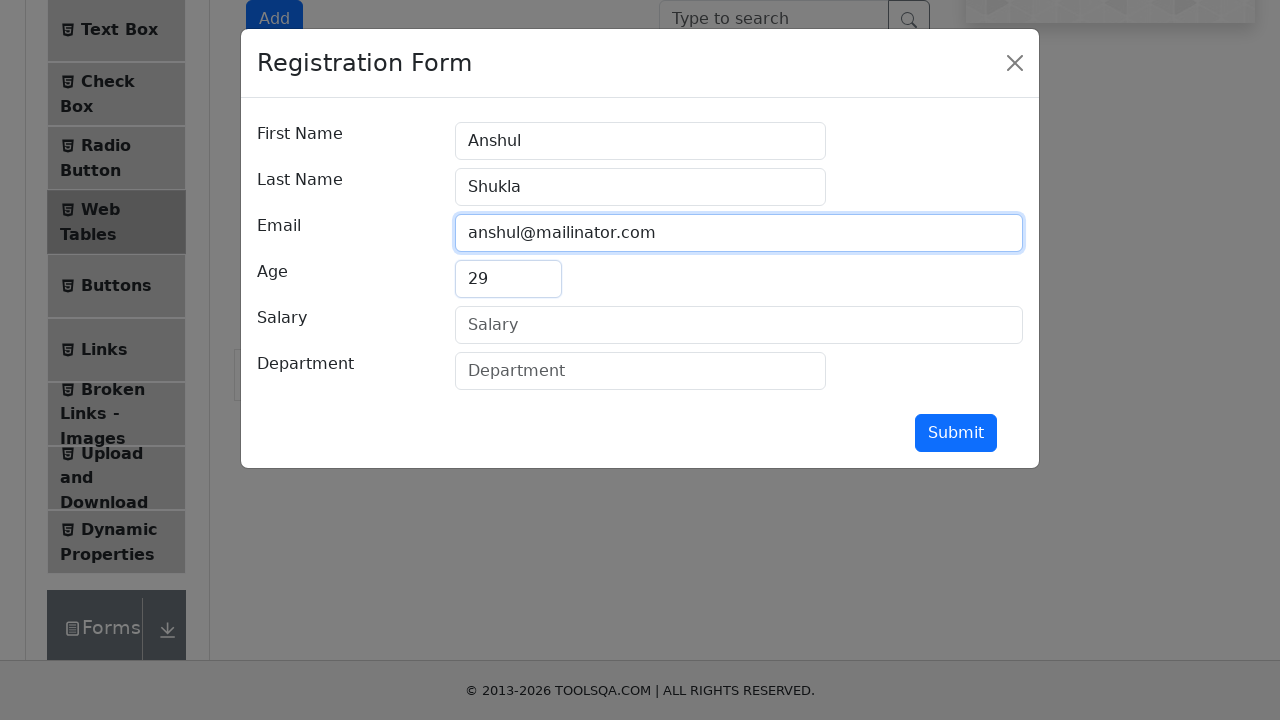

Filled salary field with '1000,0000,00' on #salary
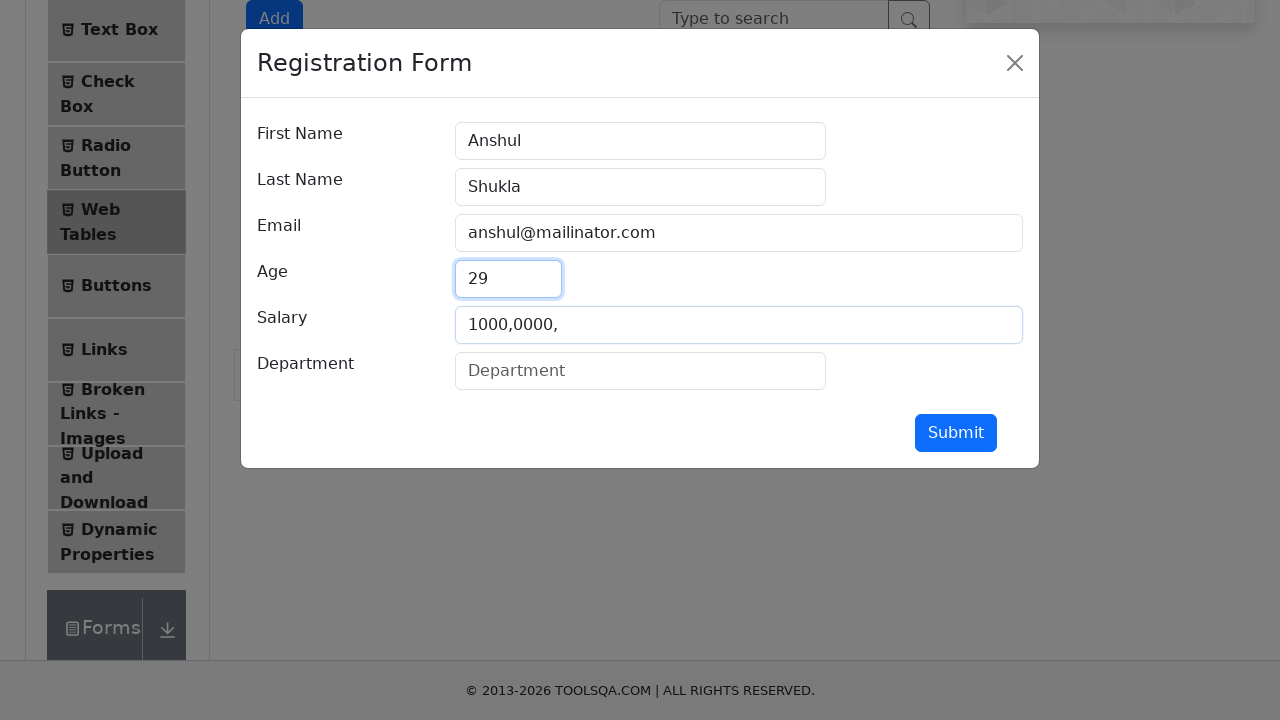

Filled department field with 'SOFTWARE I.T' on #department
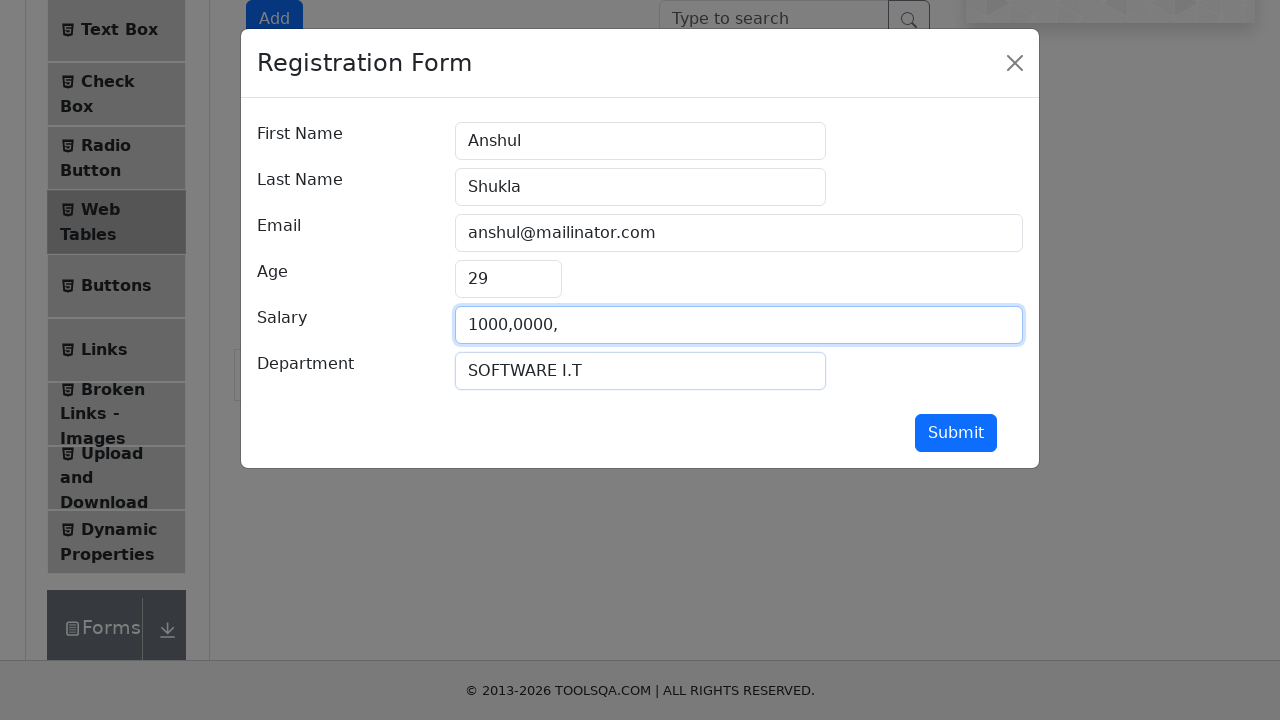

Clicked the submit button to add the new record at (956, 433) on #submit
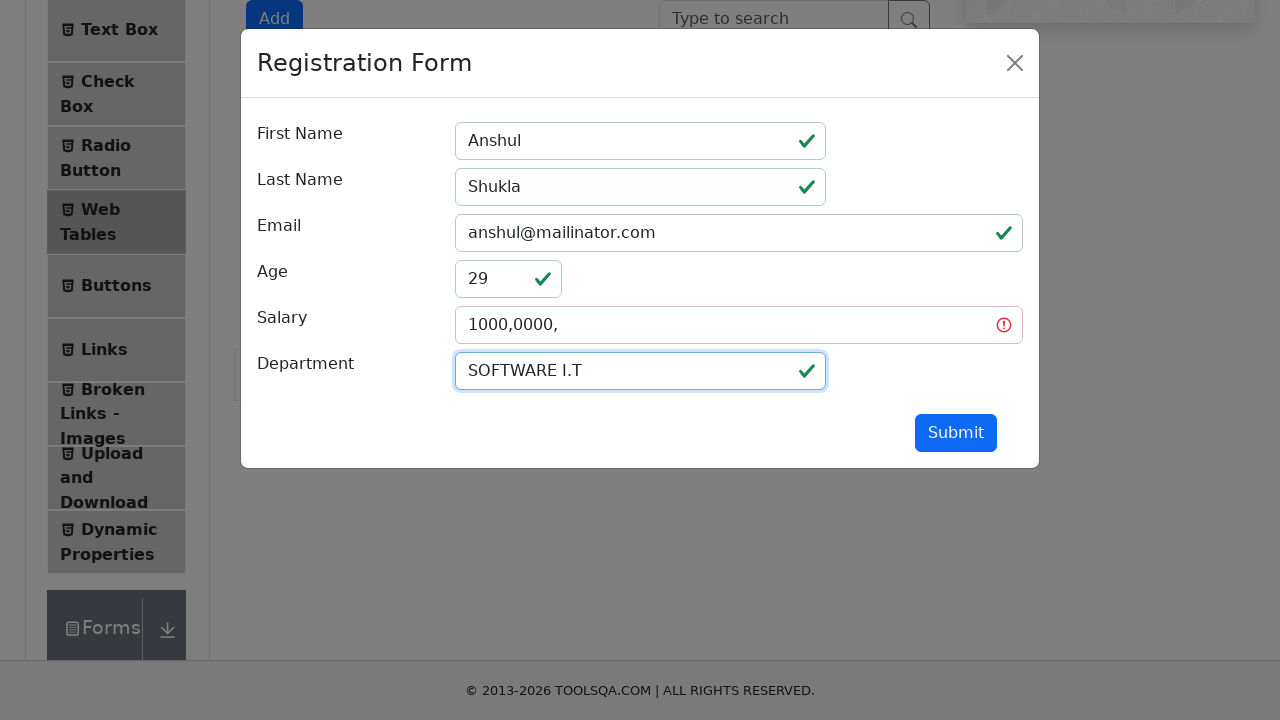

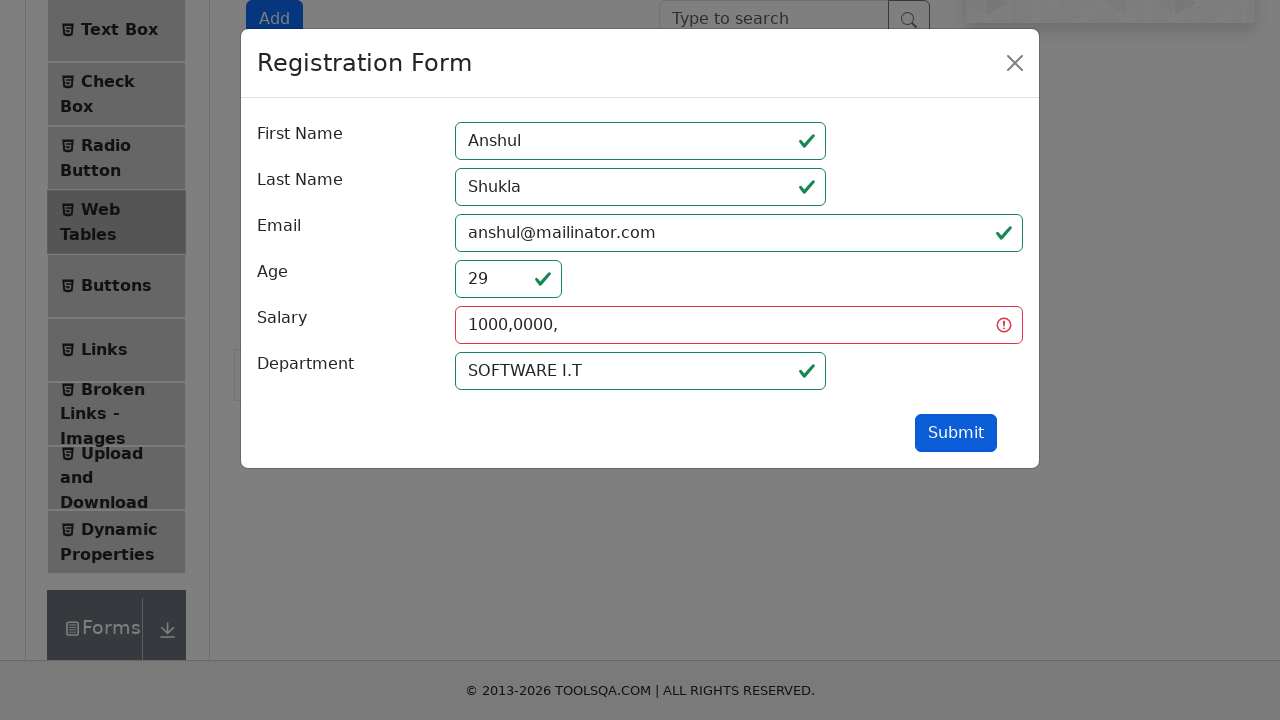